Tests clicking on a link by text content, navigating from the practice homepage to the A/B Testing page and verifying the navigation occurred.

Starting URL: http://practice.cydeo.com

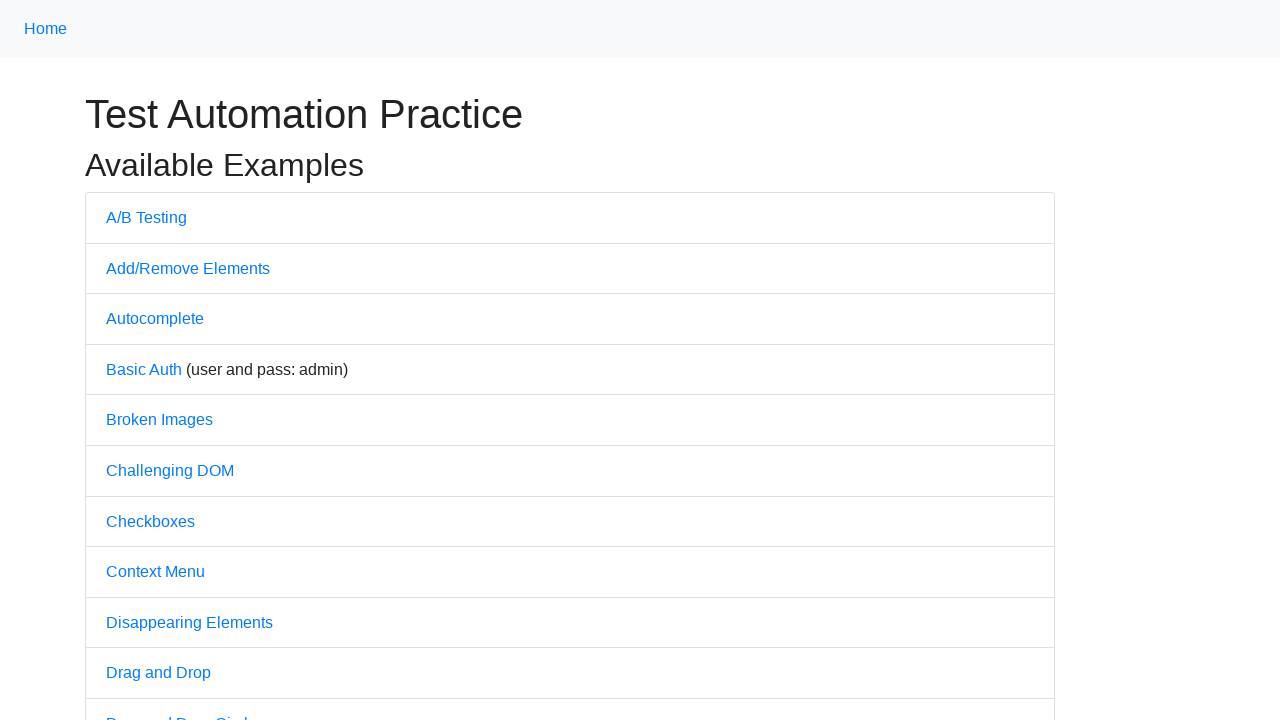

Clicked on 'A/B Testing' link at (146, 217) on text=A/B Testing
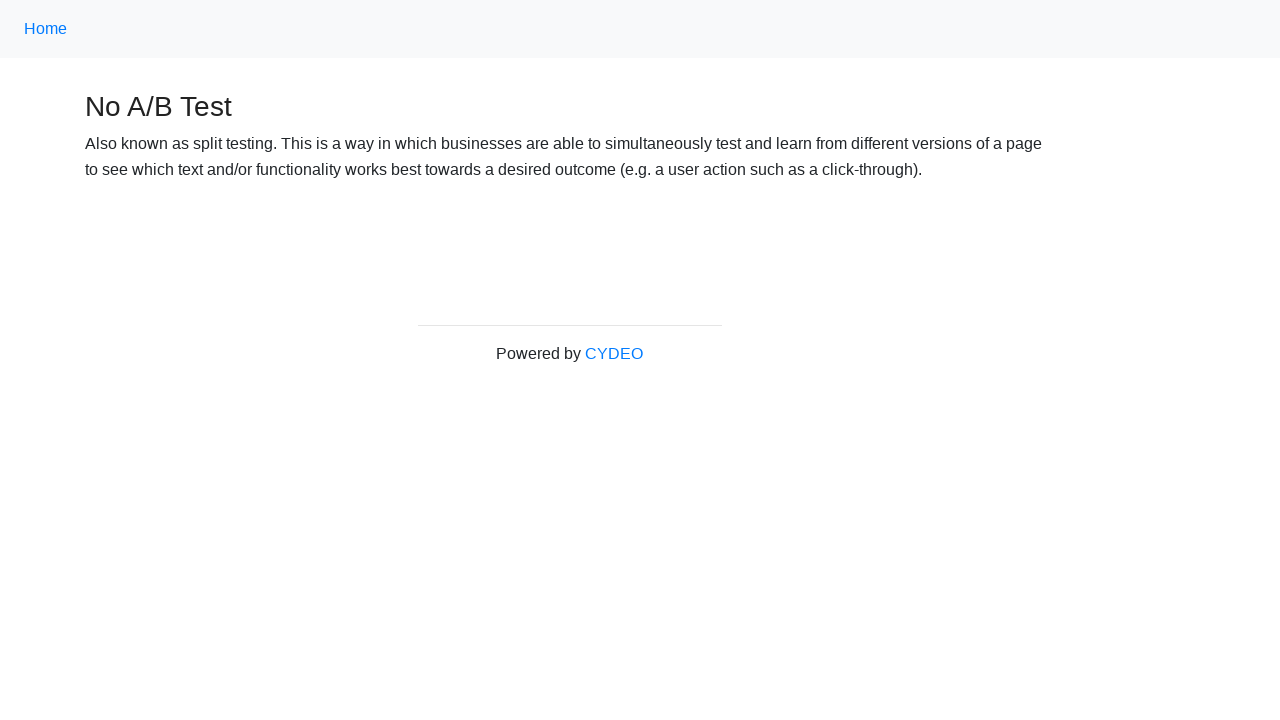

Page finished loading (domcontentloaded state)
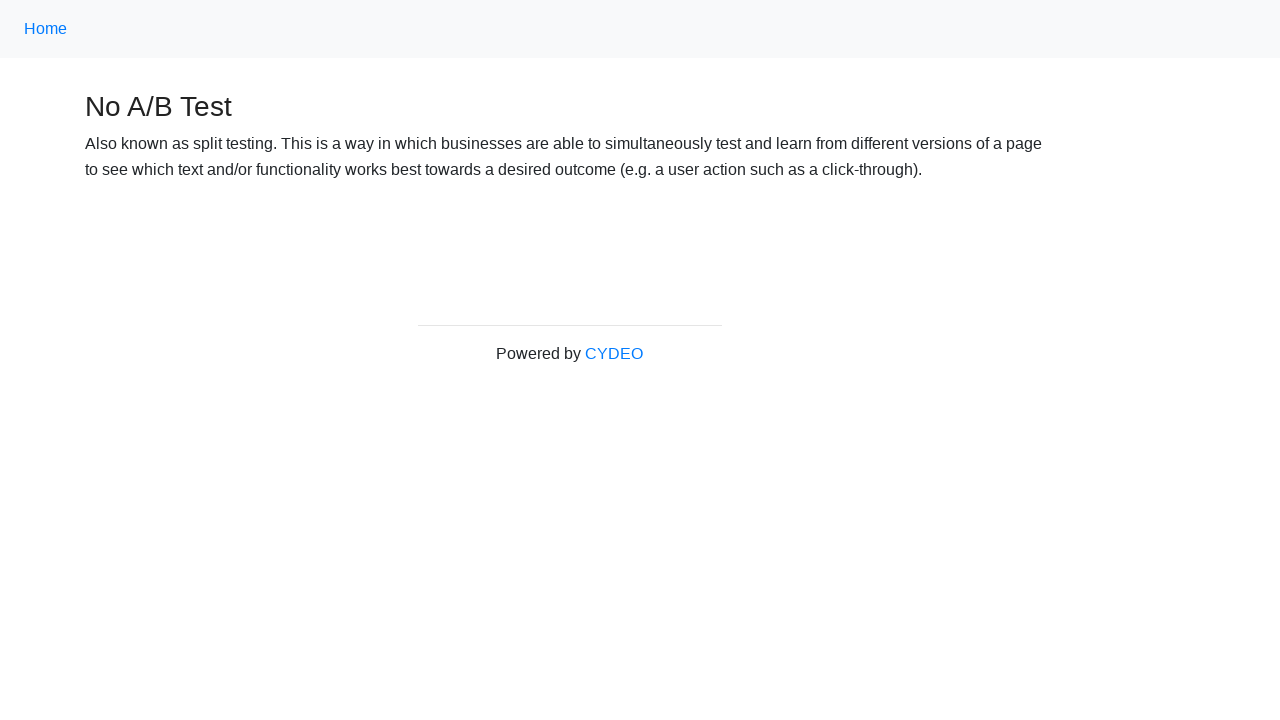

Retrieved page title: 'No A/B Test'
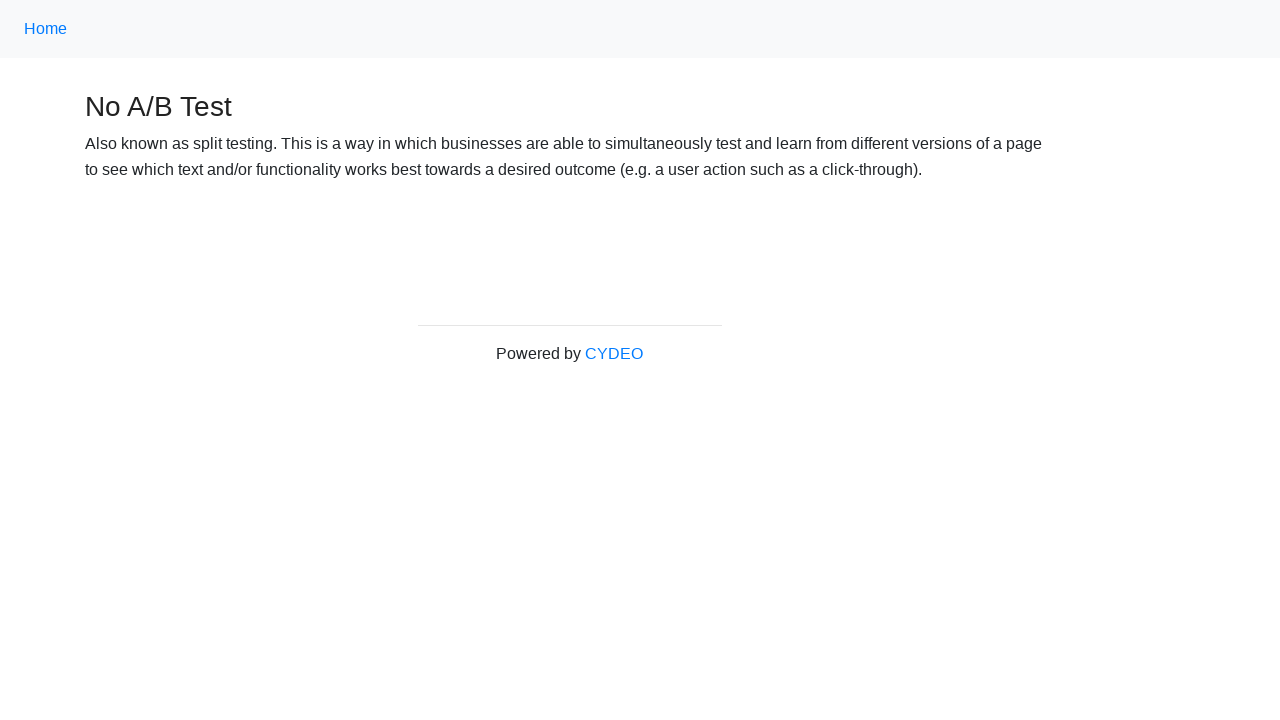

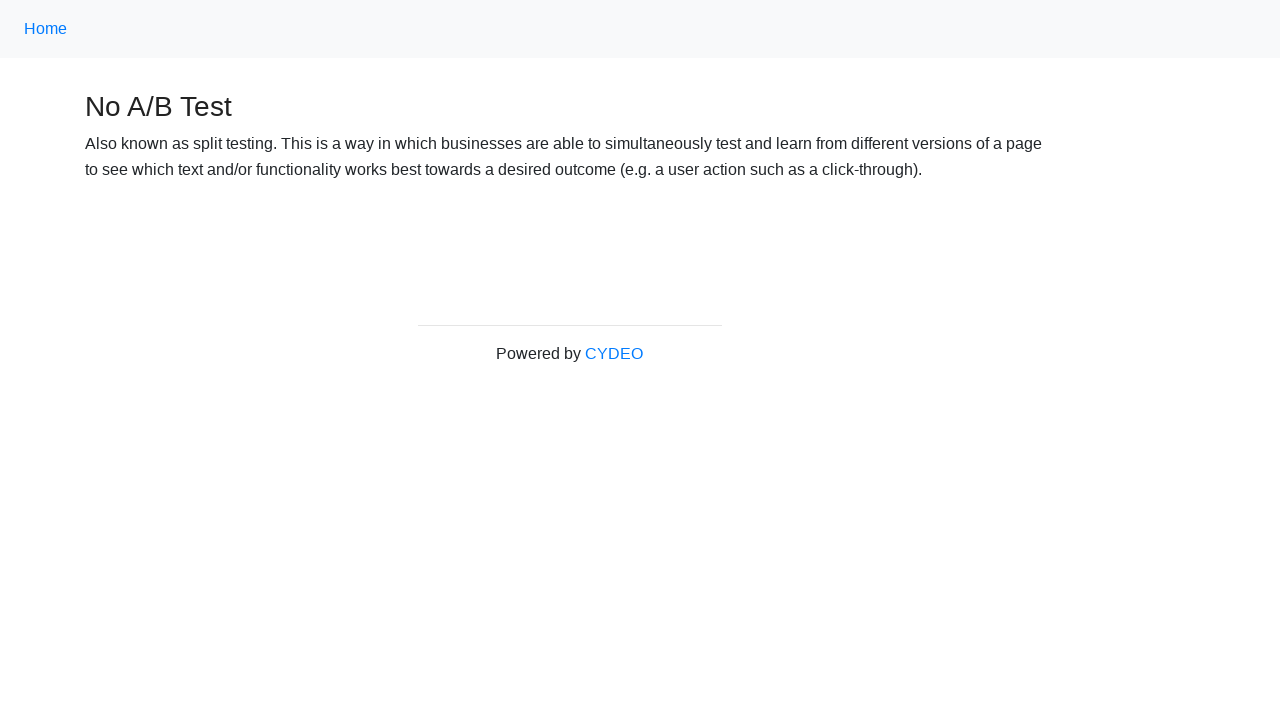